Navigates to the Coding Dojo website and maximizes the browser window

Starting URL: https://www.codingdojo.com/

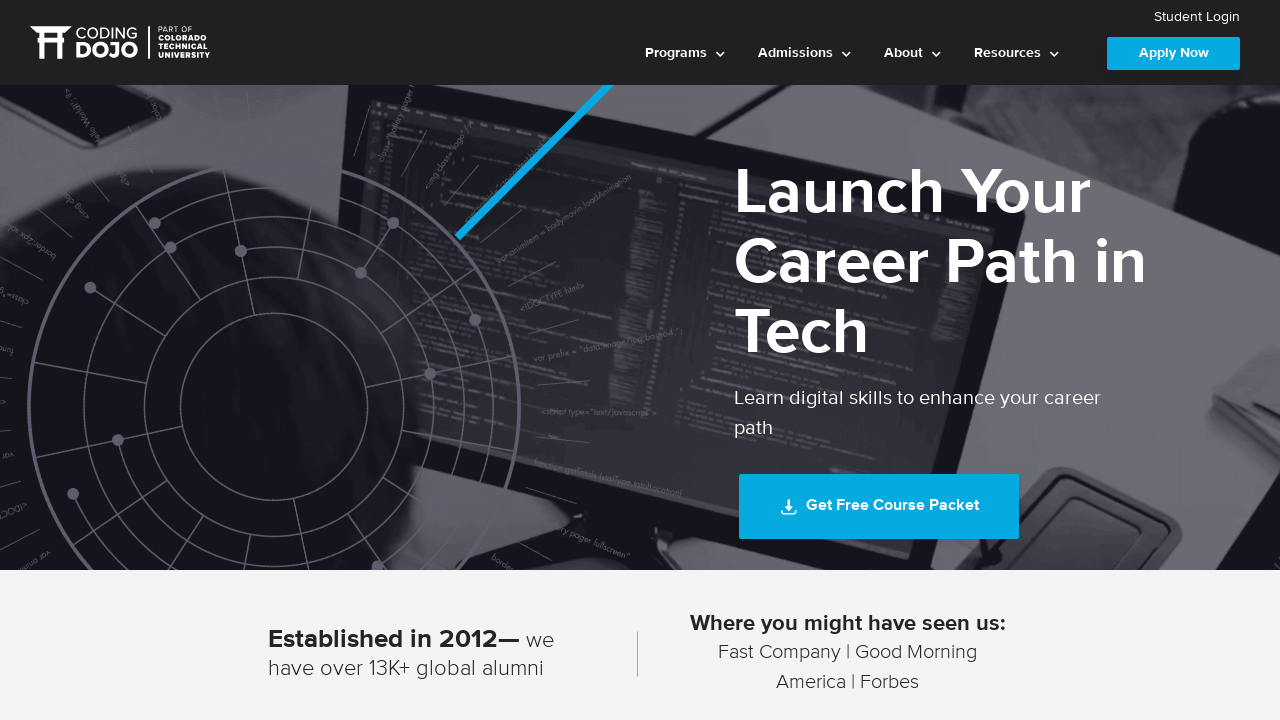

Navigated to Coding Dojo website
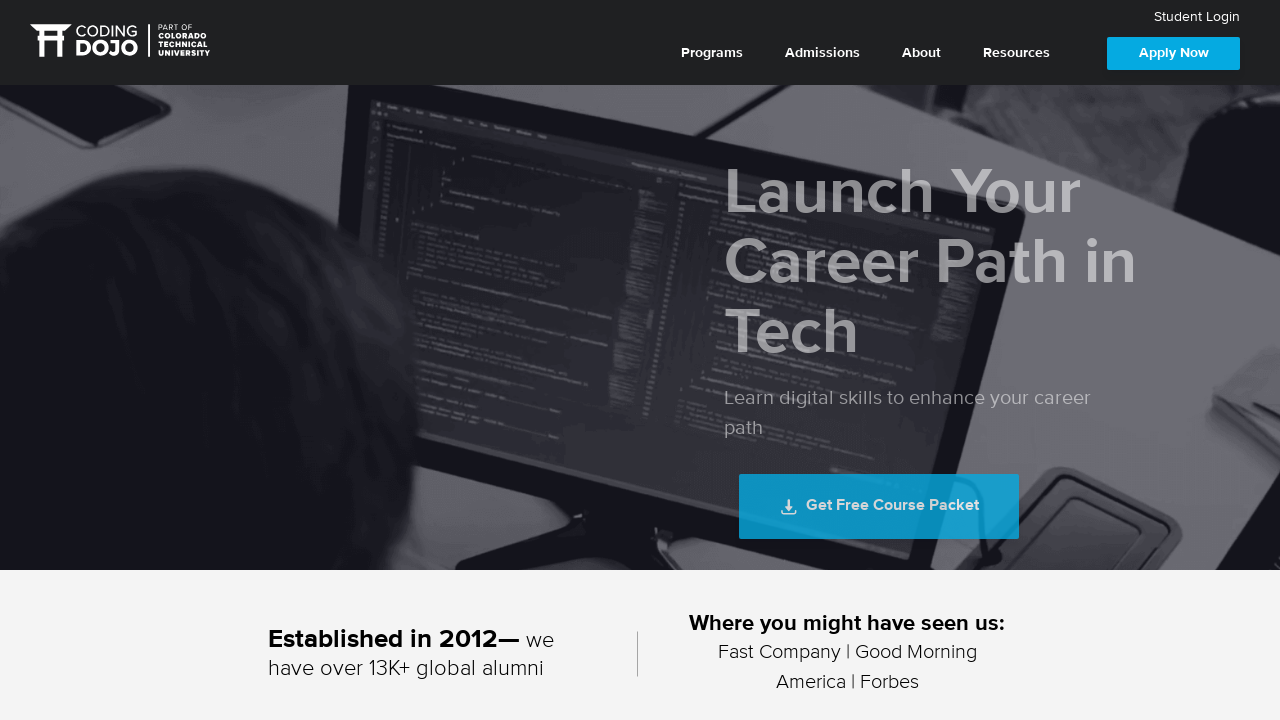

Maximized browser window
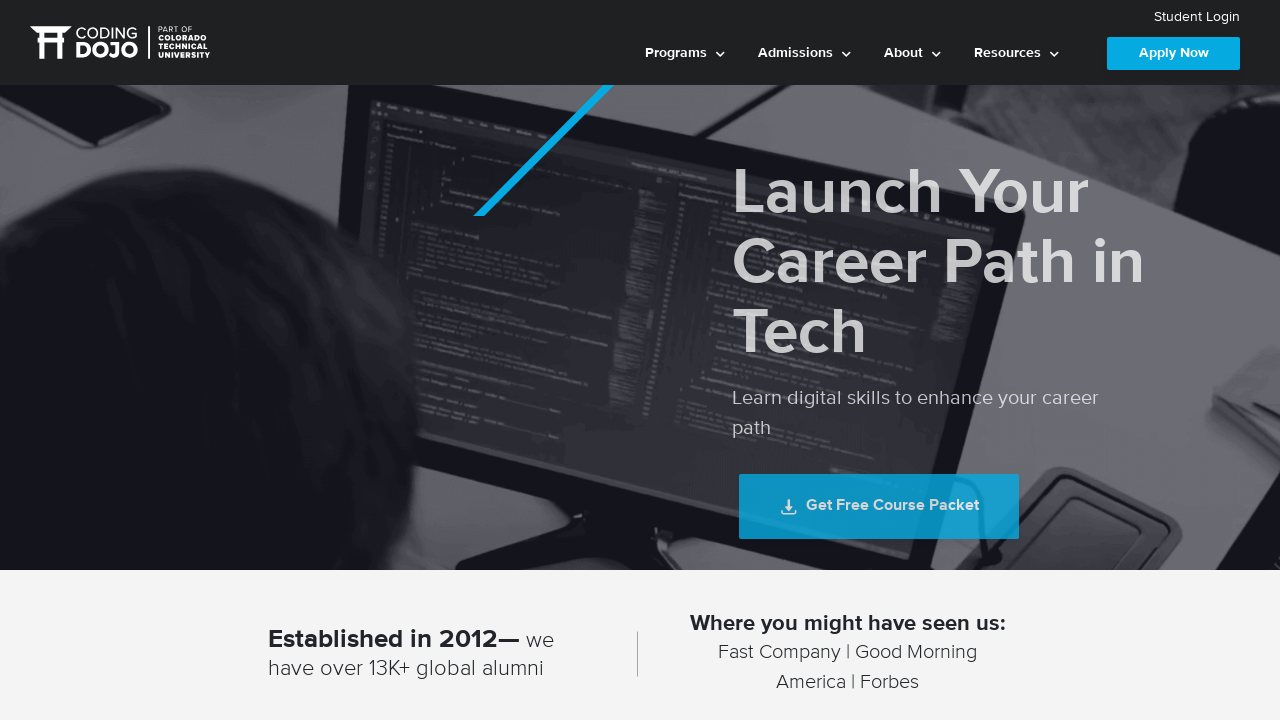

Page fully loaded and network idle
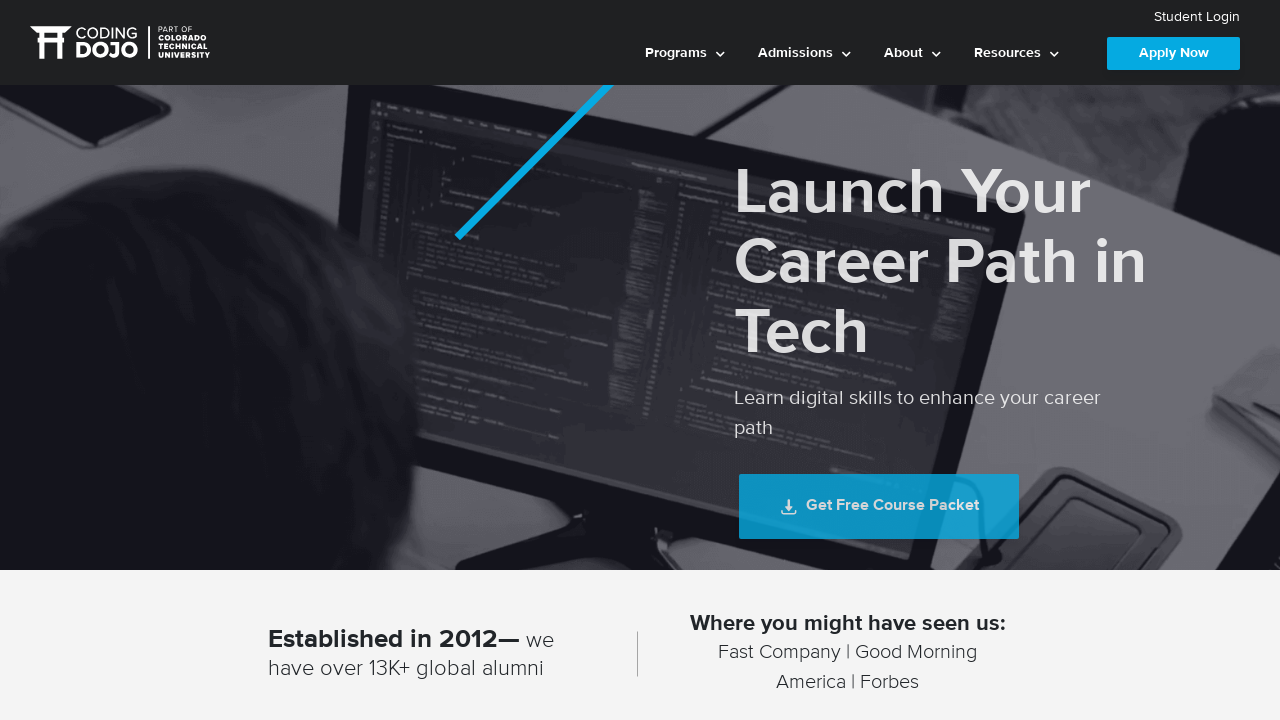

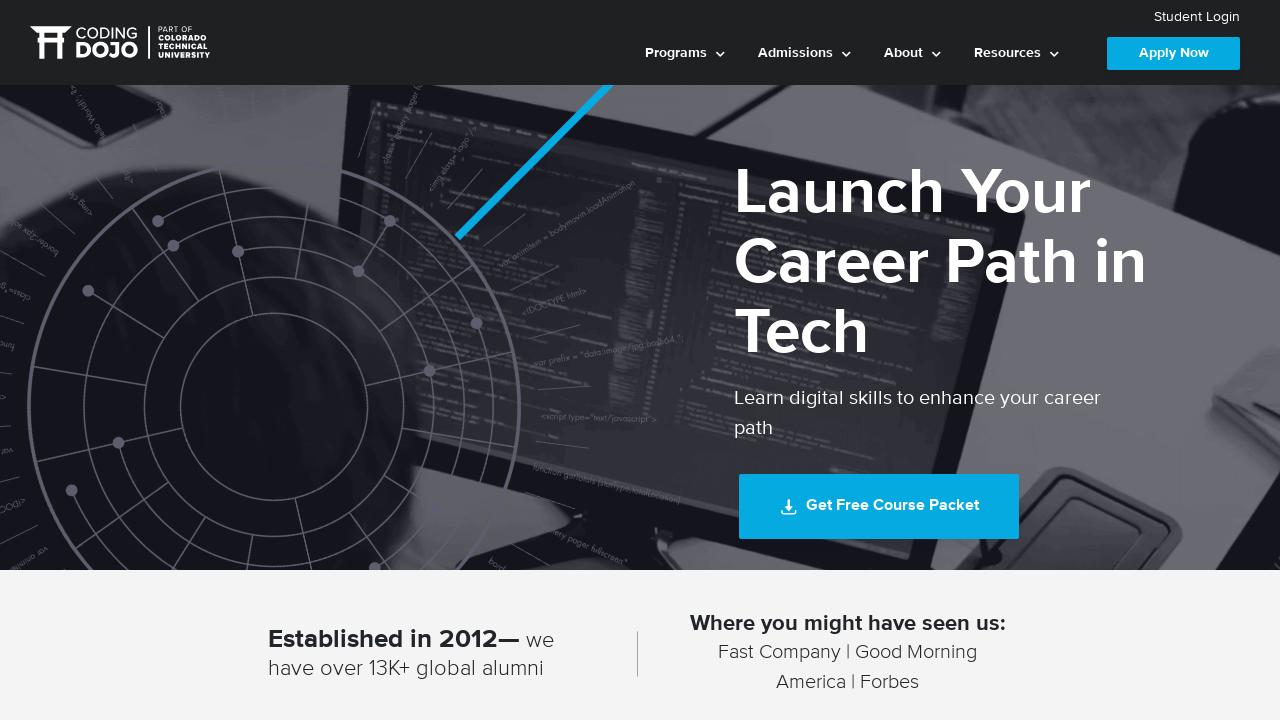